Tests browser window and tab handling by opening new tabs/windows, switching between them, and closing them

Starting URL: https://demoqa.com/browser-windows

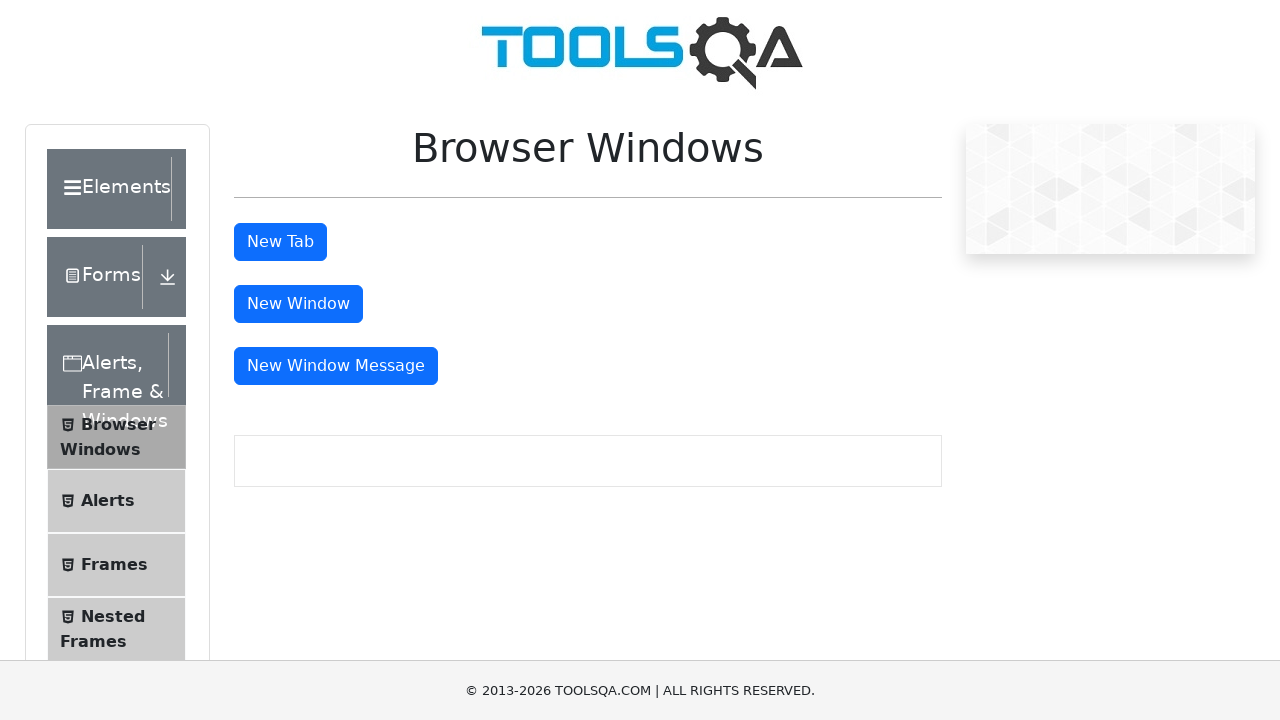

Stored reference to main window/tab
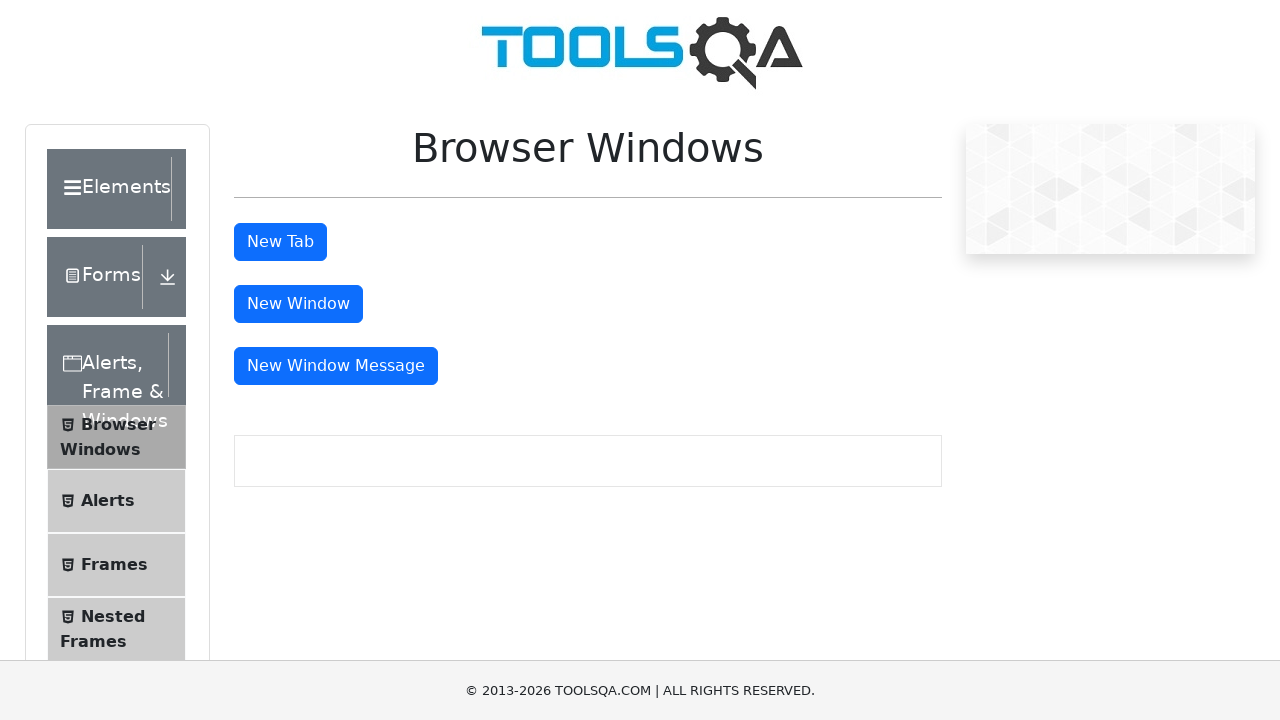

Clicked button to open new tab at (280, 242) on #tabButton
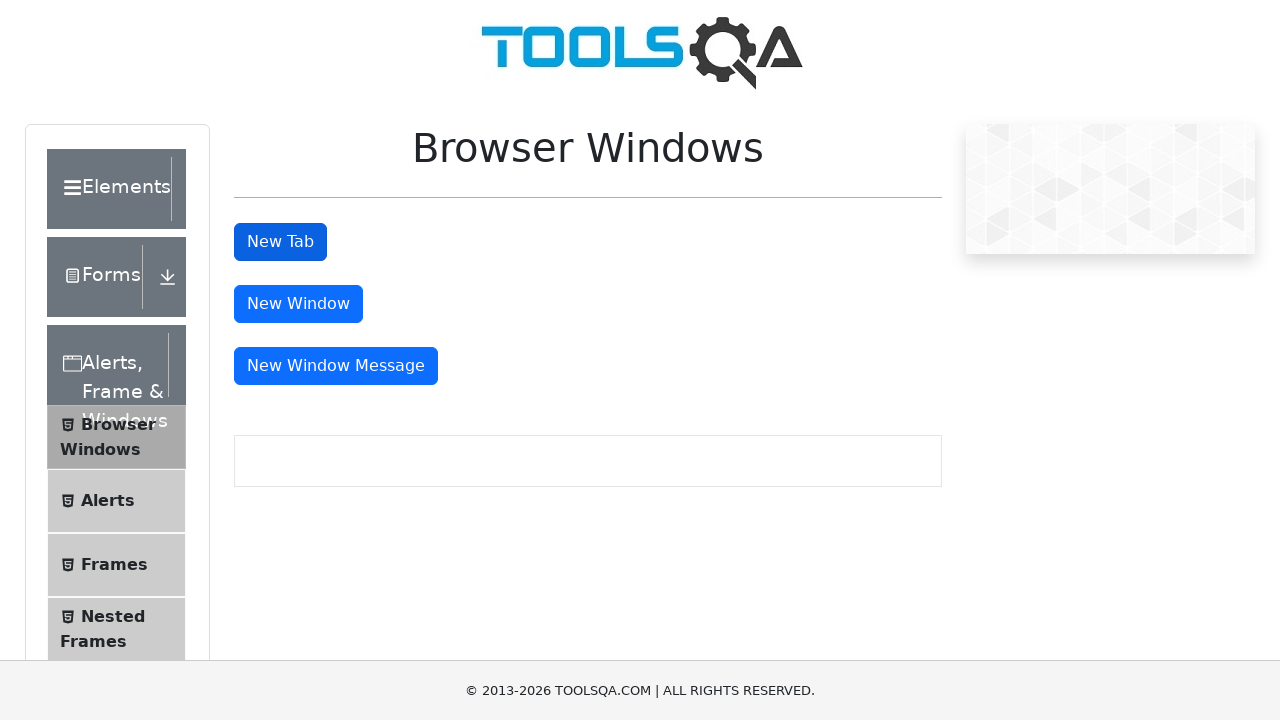

Waited for new tab to open
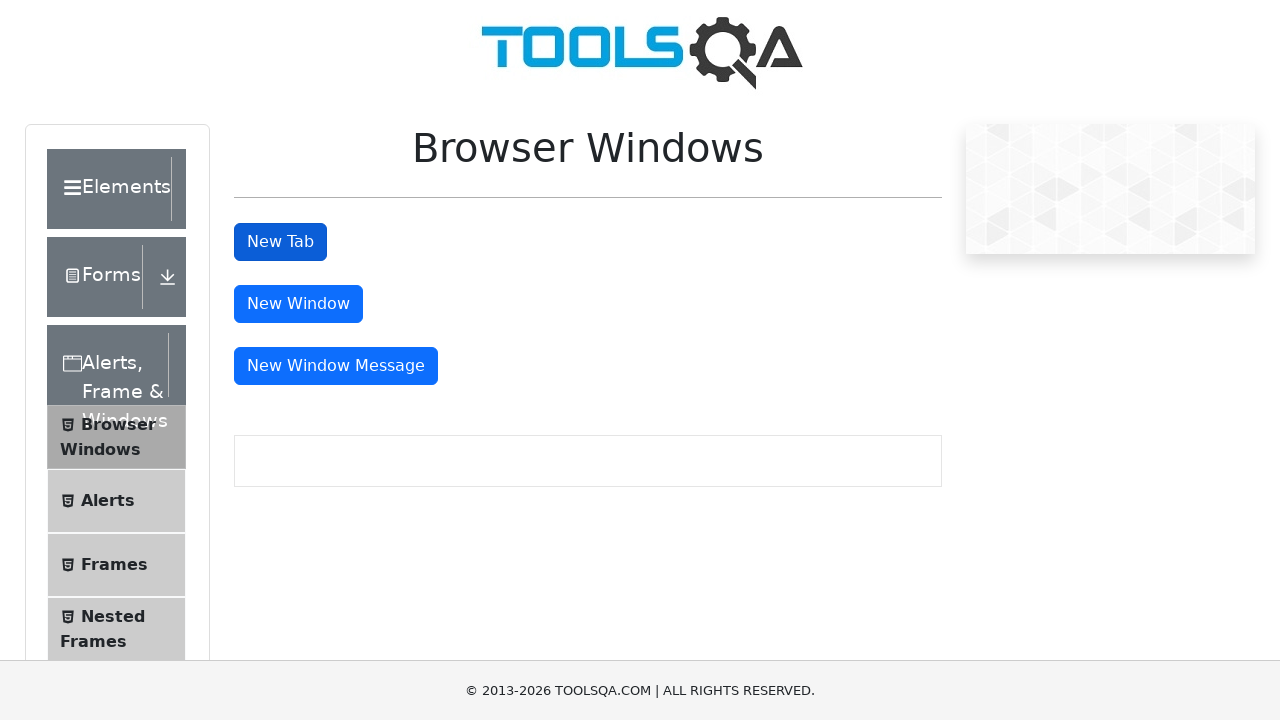

Retrieved list of all open pages
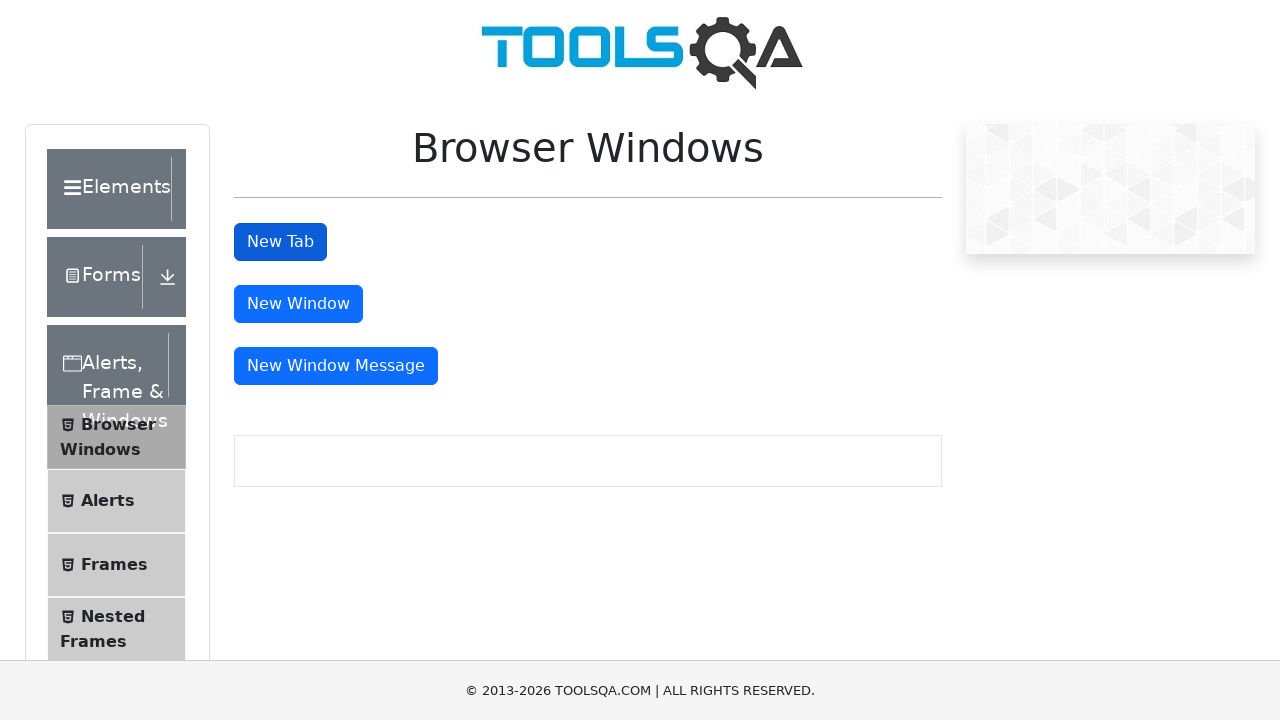

Identified newly opened tab
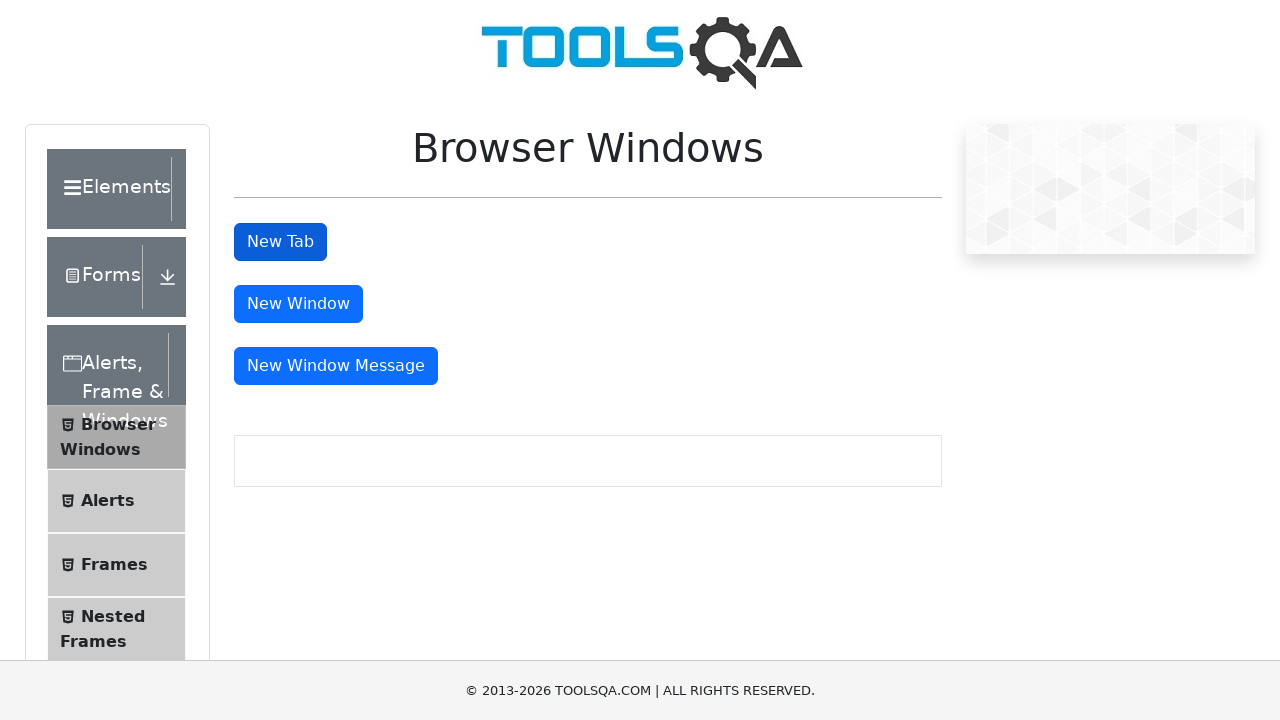

Closed the new tab
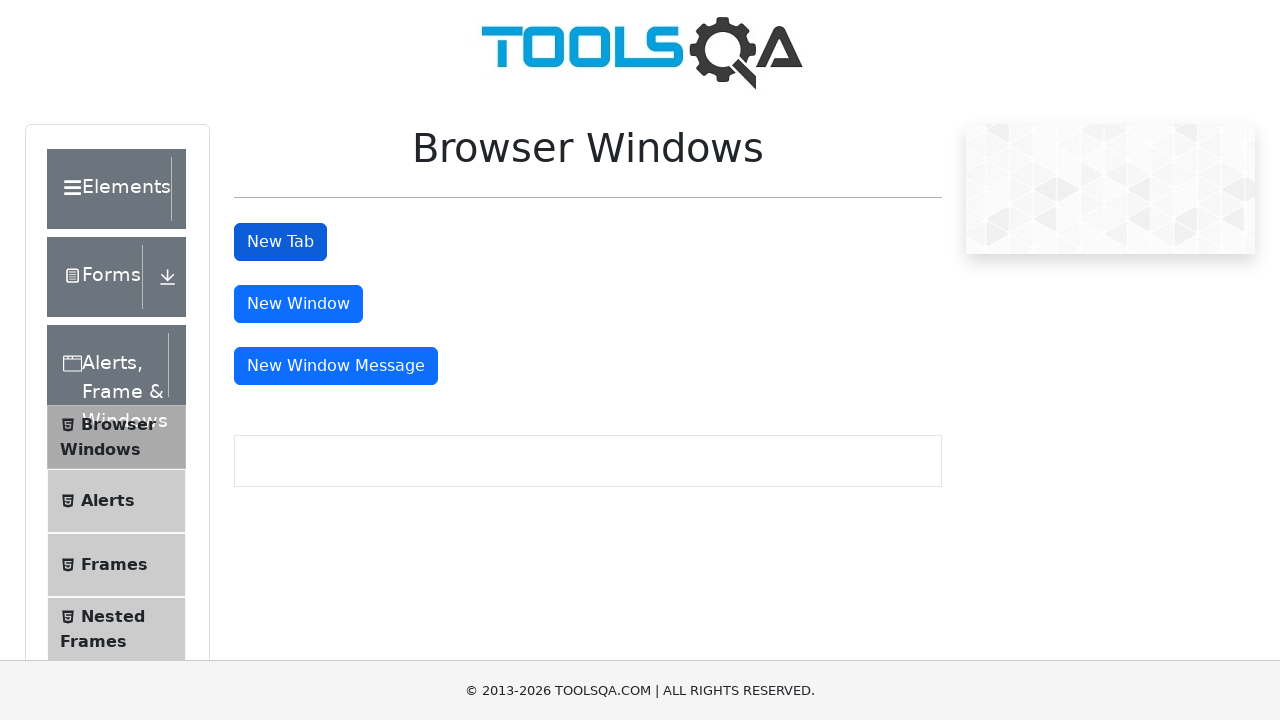

Clicked button to open new window at (298, 304) on #windowButton
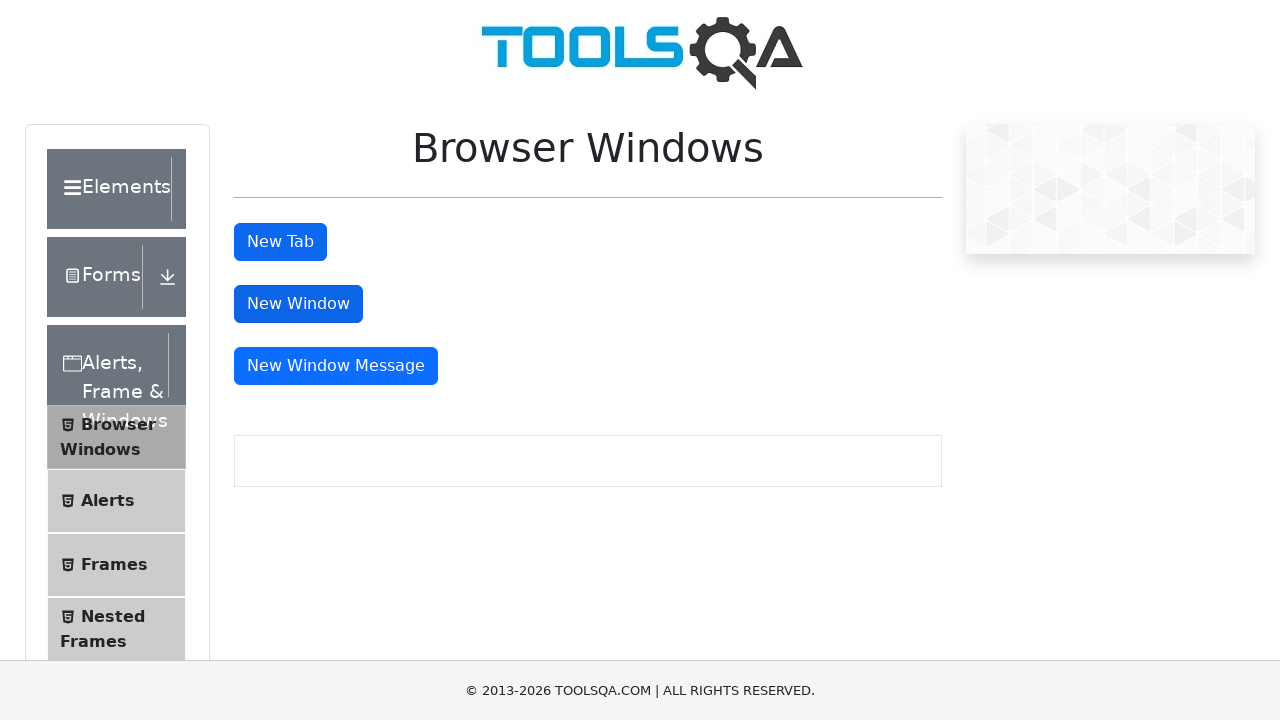

Waited for new window to open
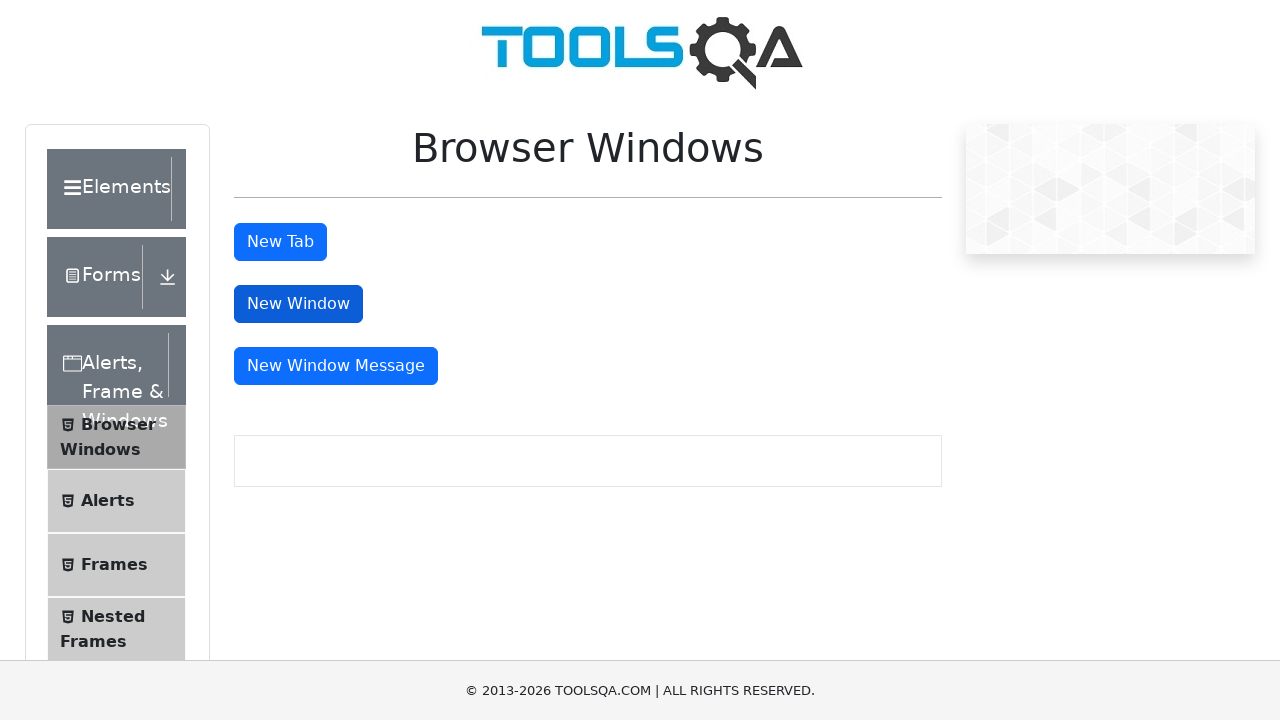

Retrieved list of all open pages
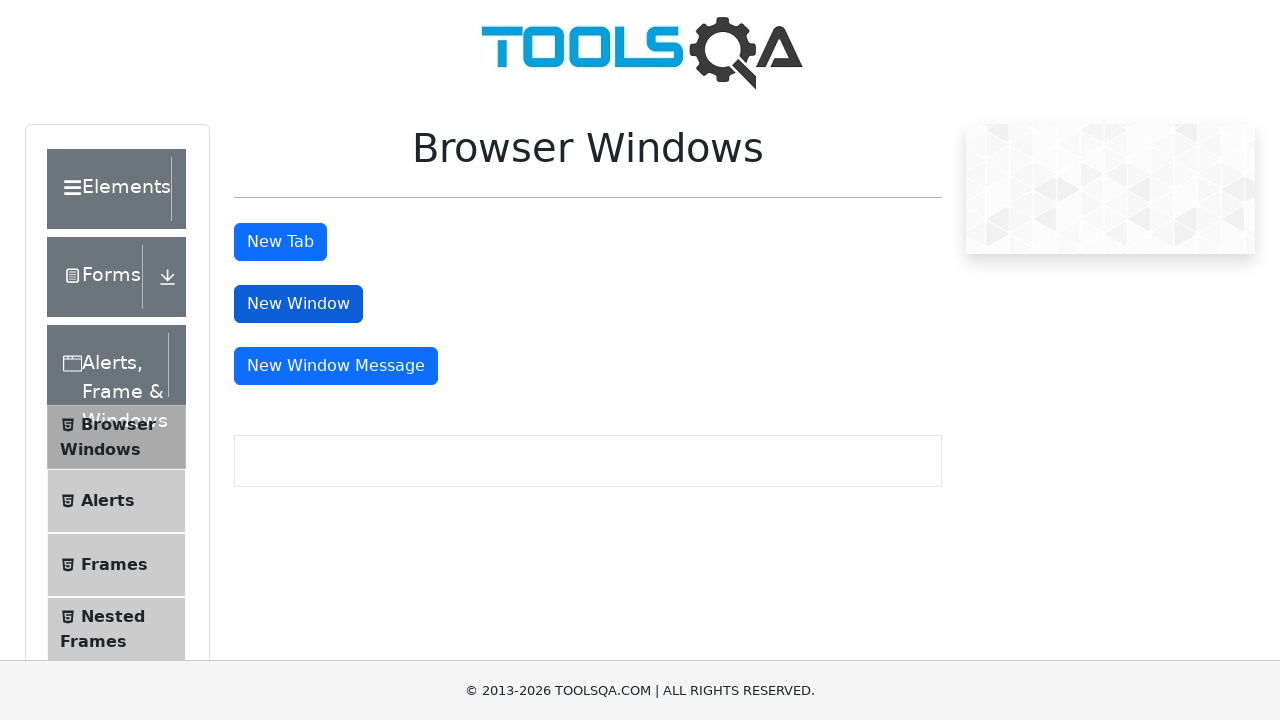

Identified newly opened window
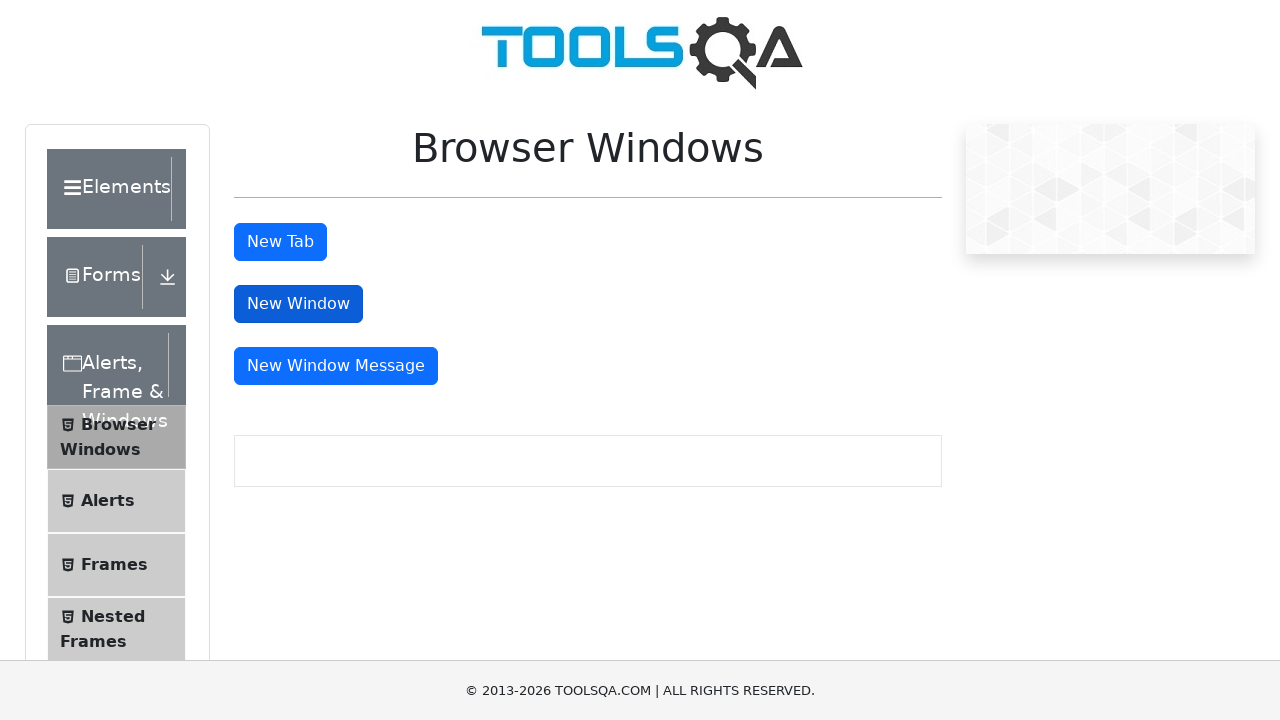

Closed the new window
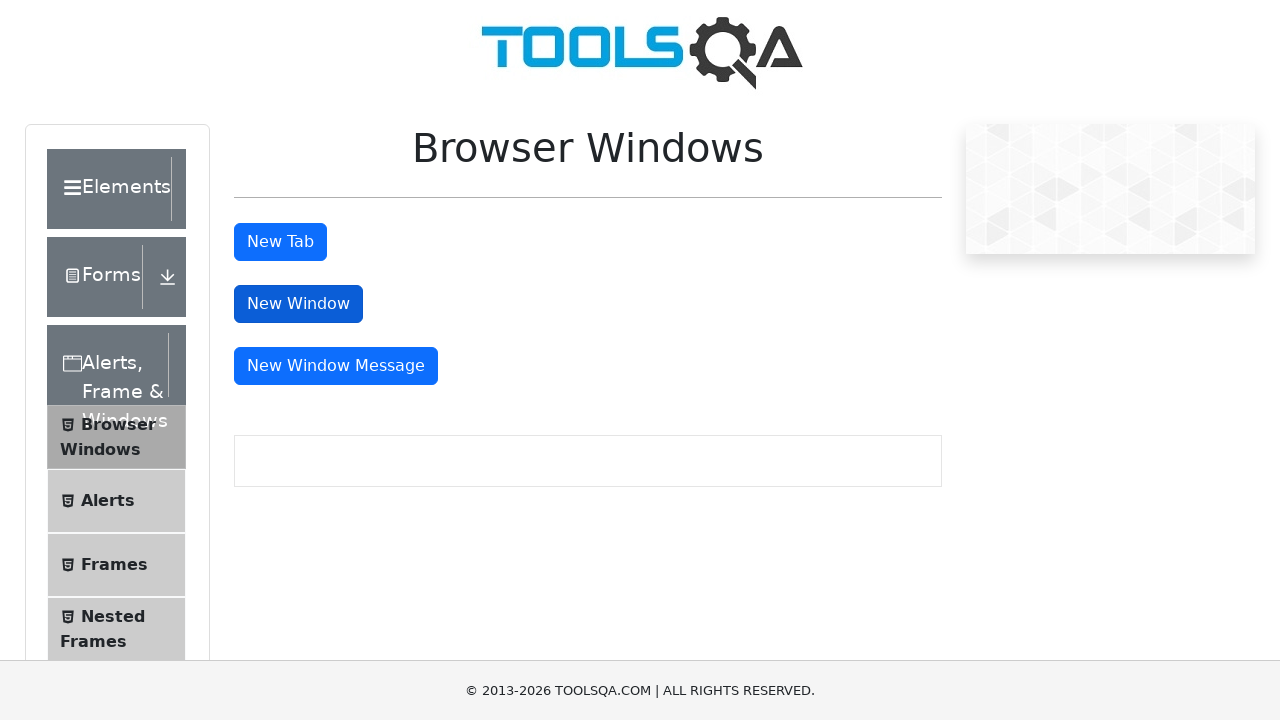

Clicked button to open message window at (336, 366) on #messageWindowButton
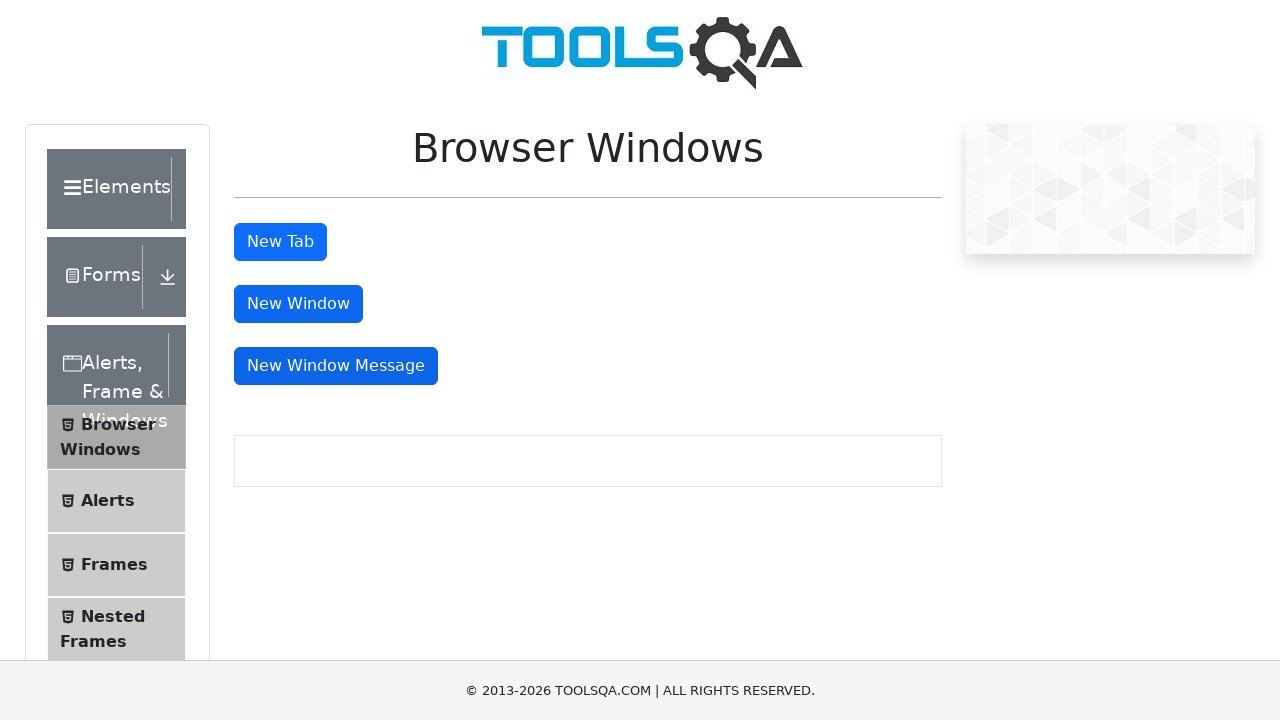

Waited for message window to open
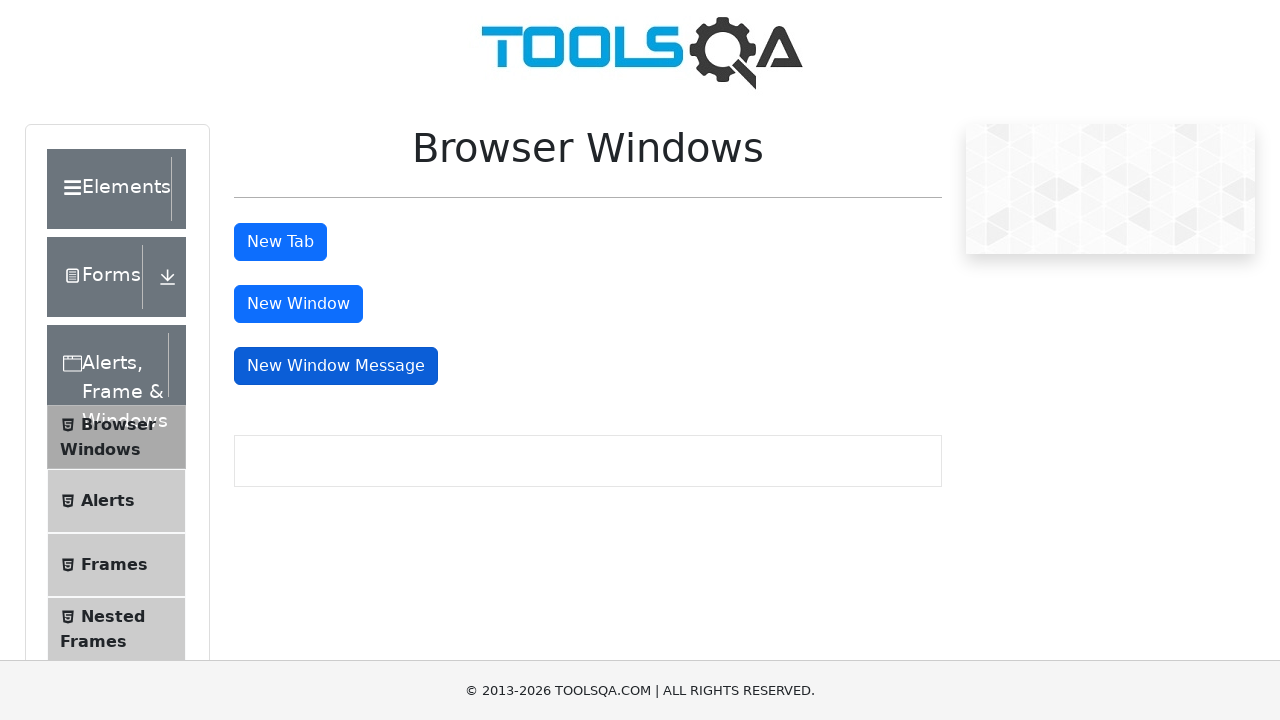

Retrieved list of all open pages
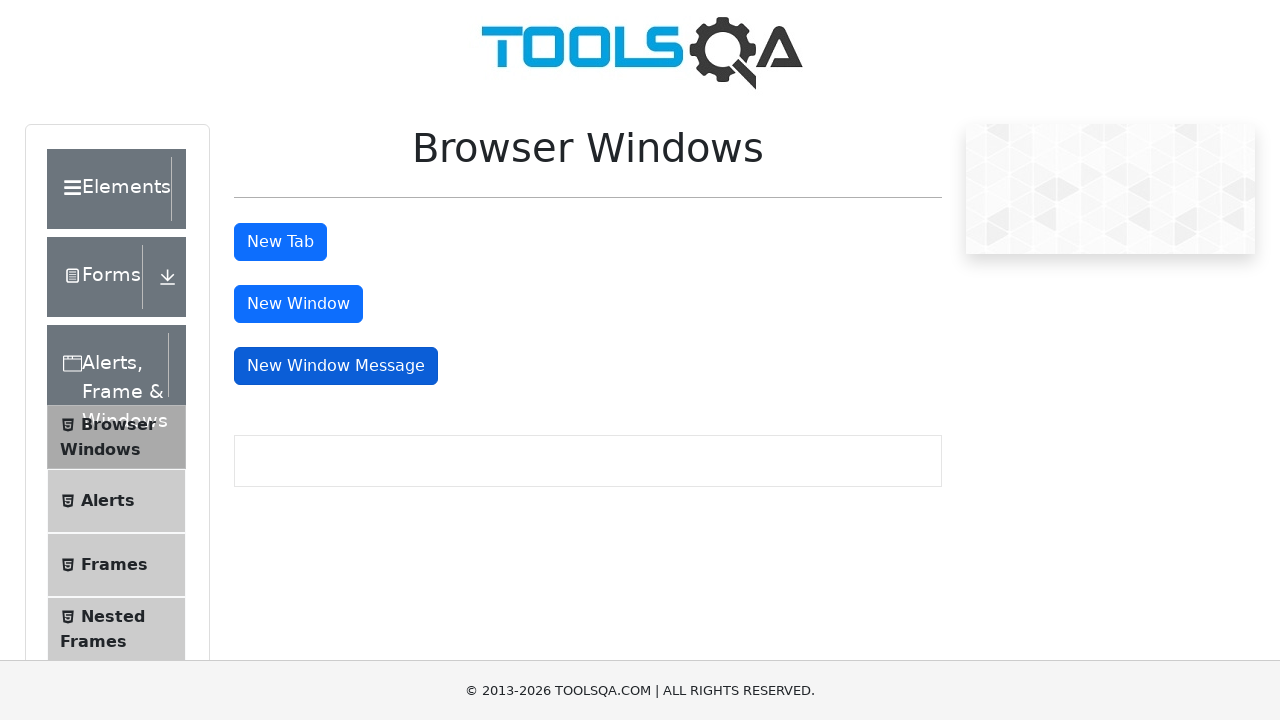

Identified newly opened message window
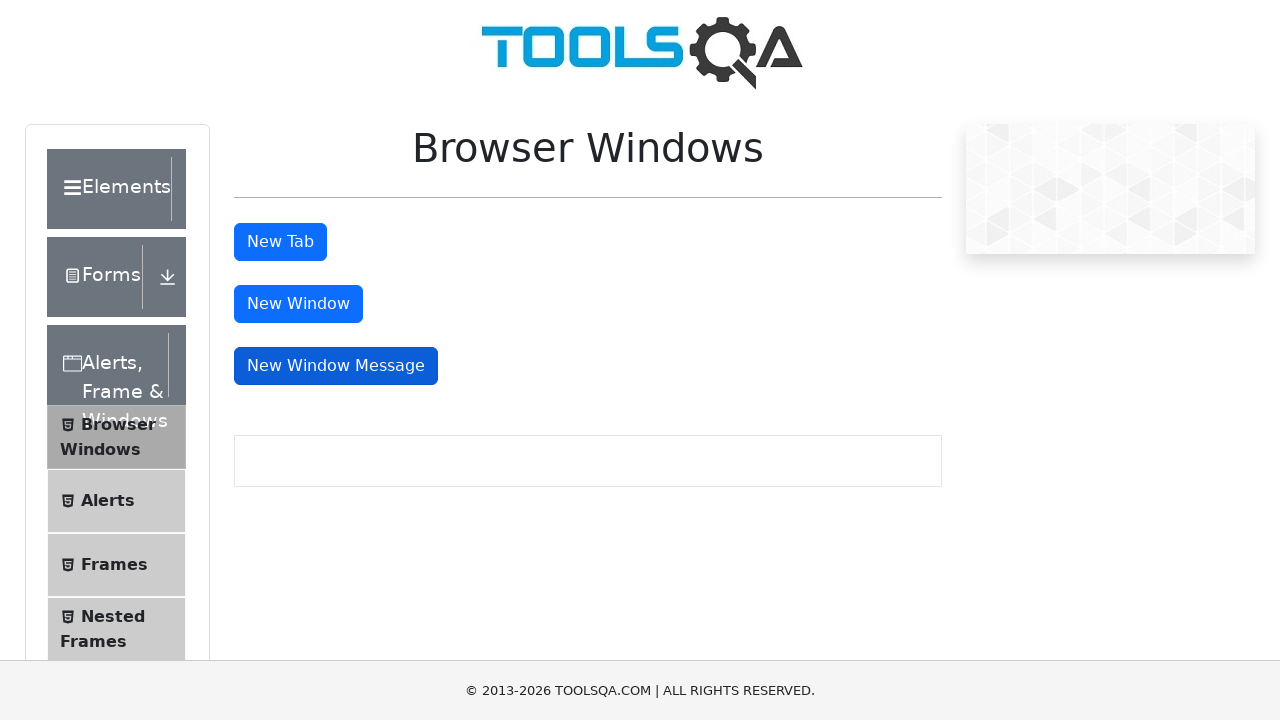

Closed the message window
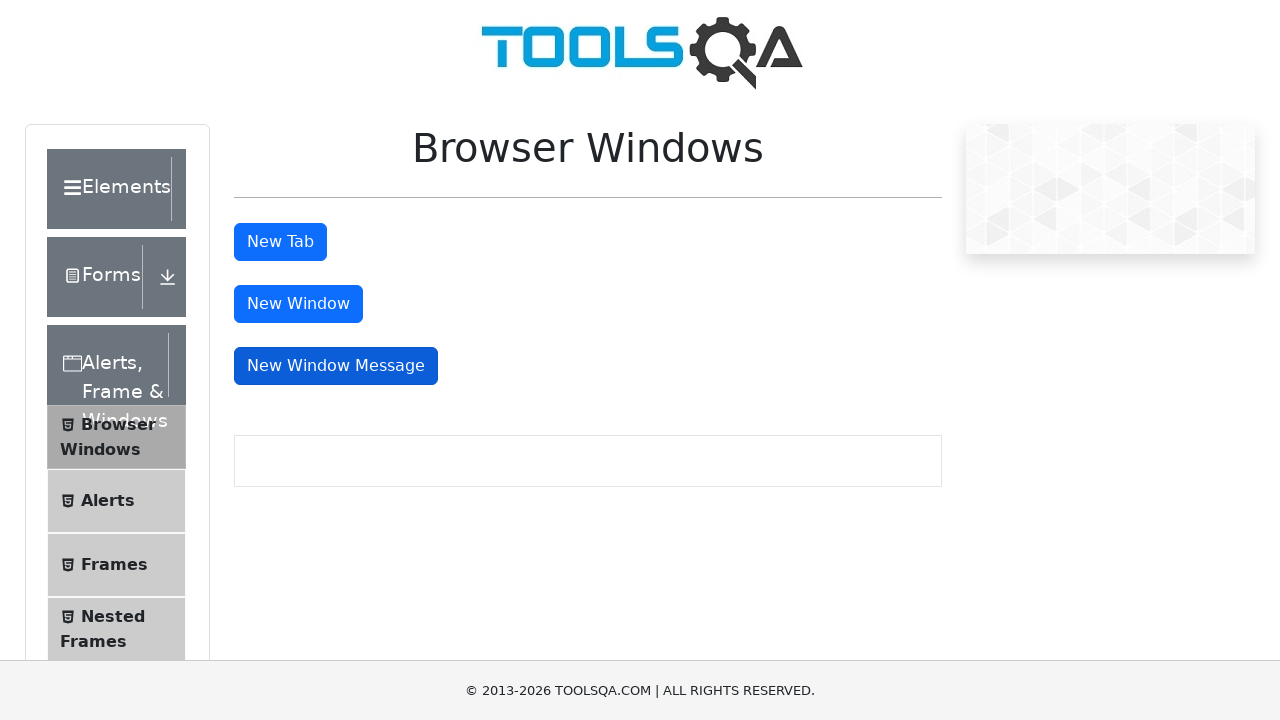

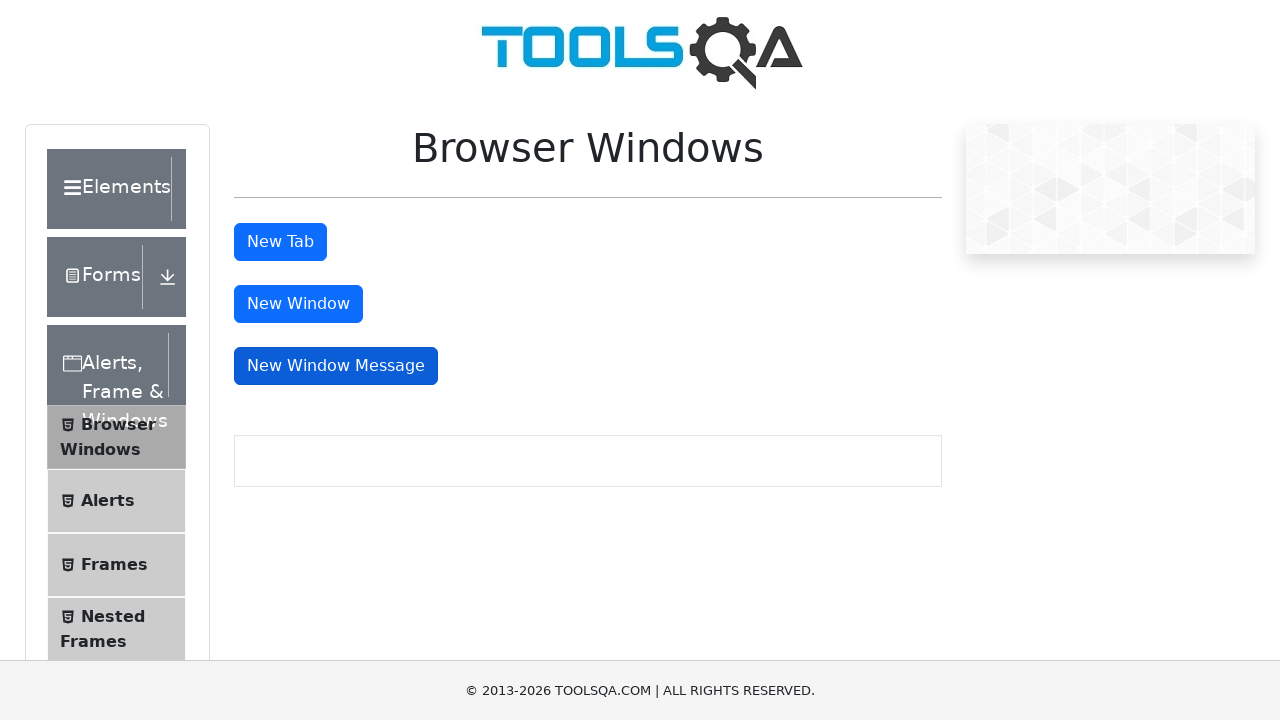